Tests window switching functionality by opening a new tab, switching between windows, and returning to the original window

Starting URL: https://formy-project.herokuapp.com/switch-window

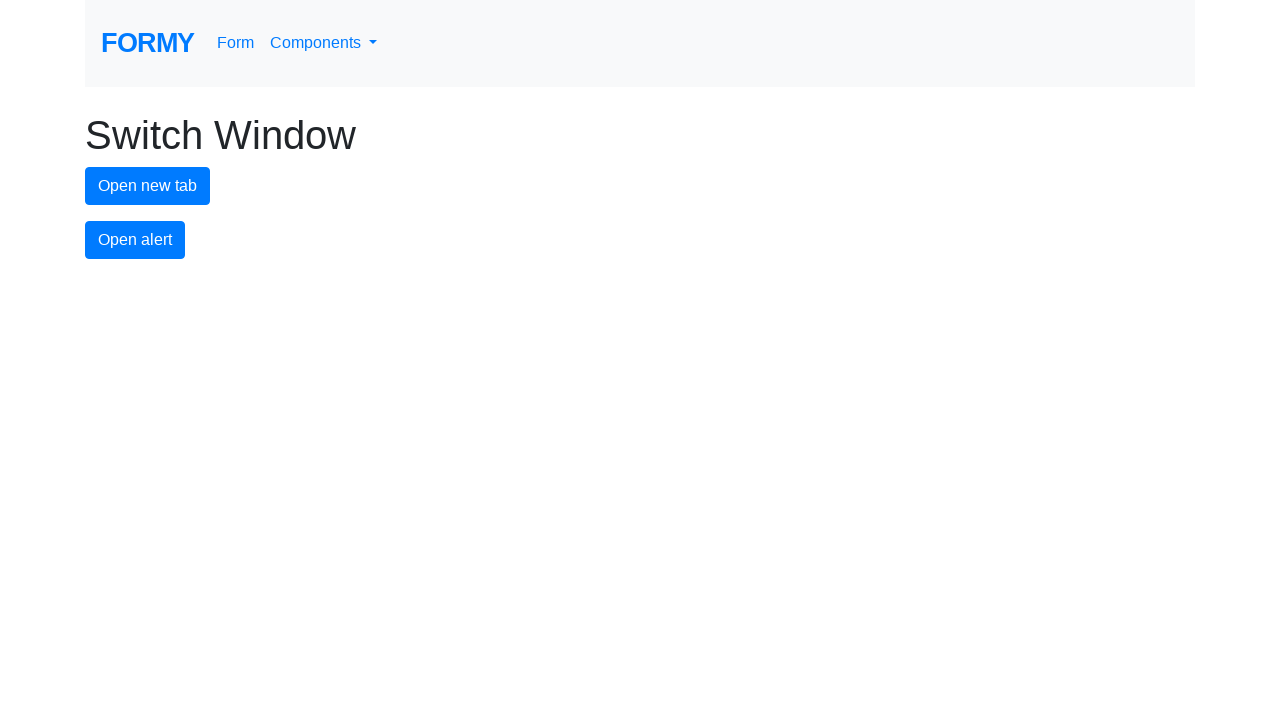

Clicked button to open new tab at (148, 186) on #new-tab-button
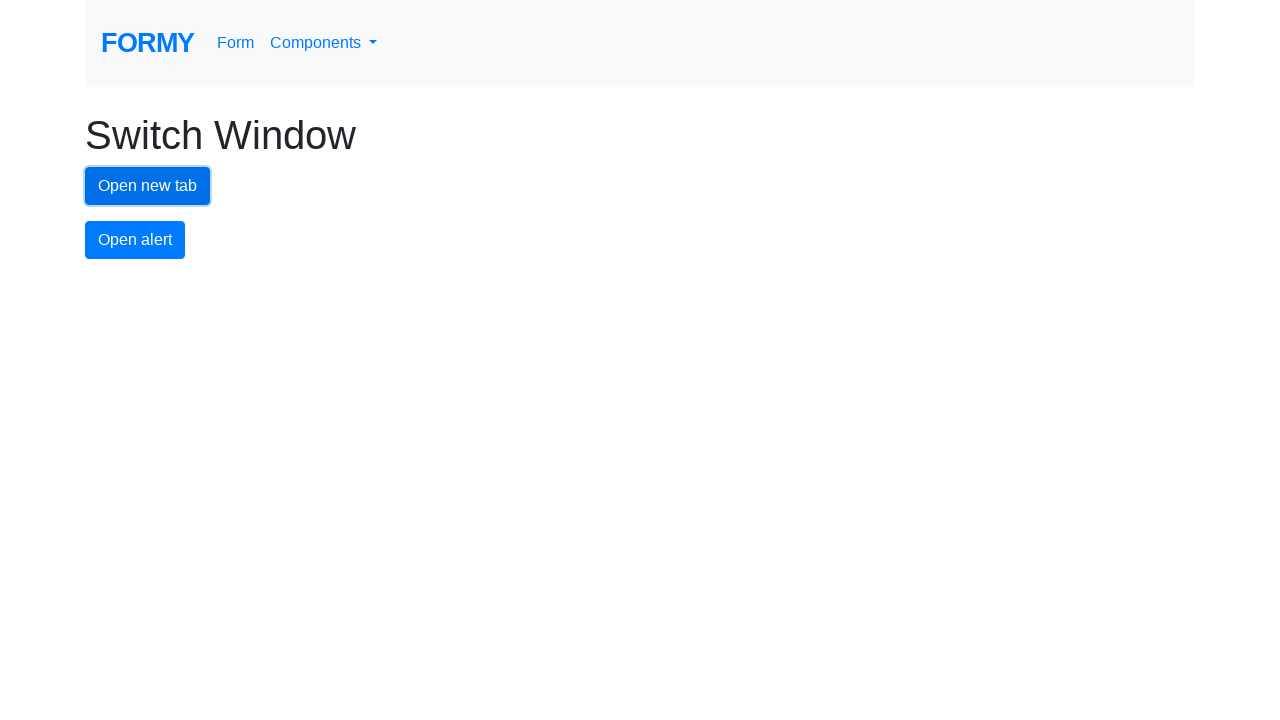

Stored reference to original page
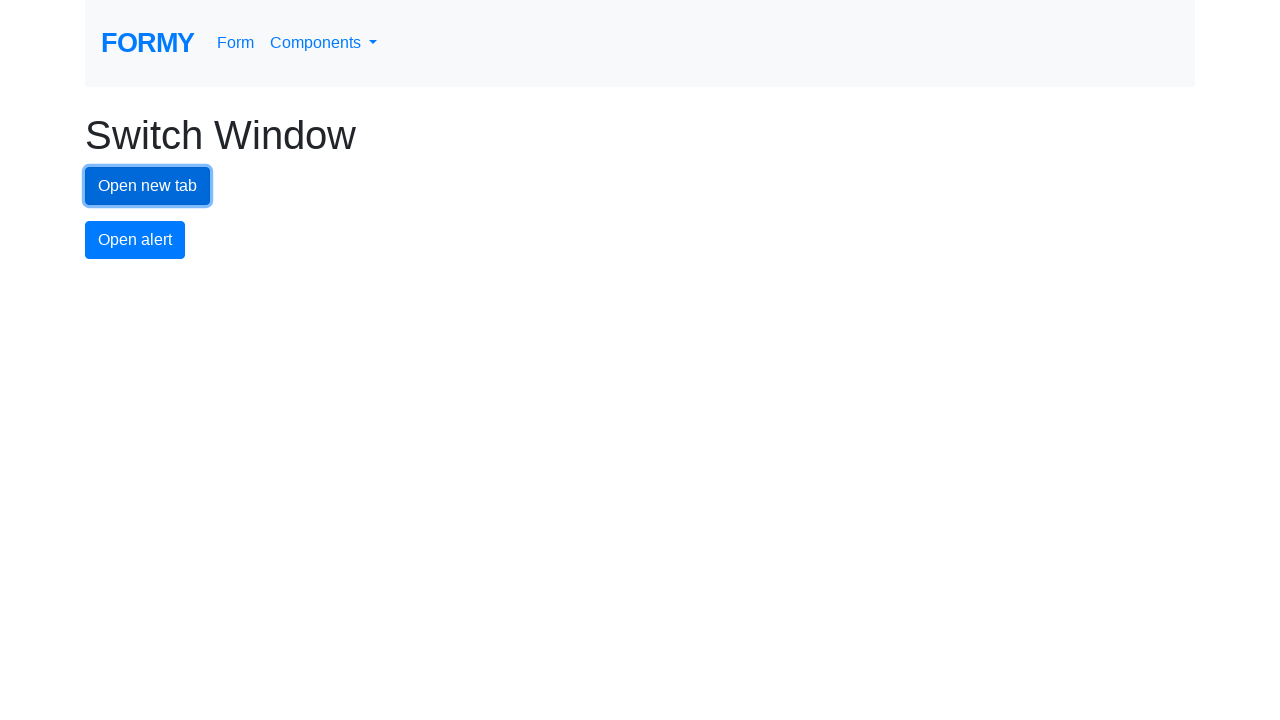

Obtained browser context
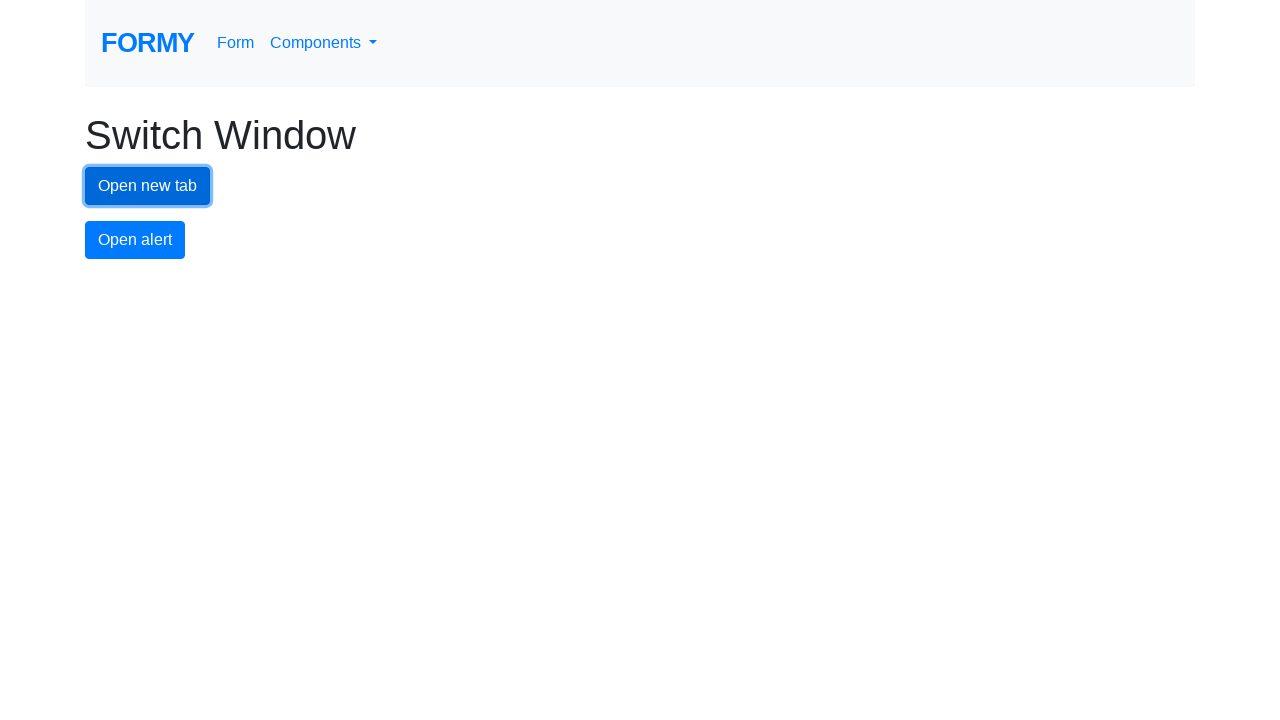

Switched to newly opened tab
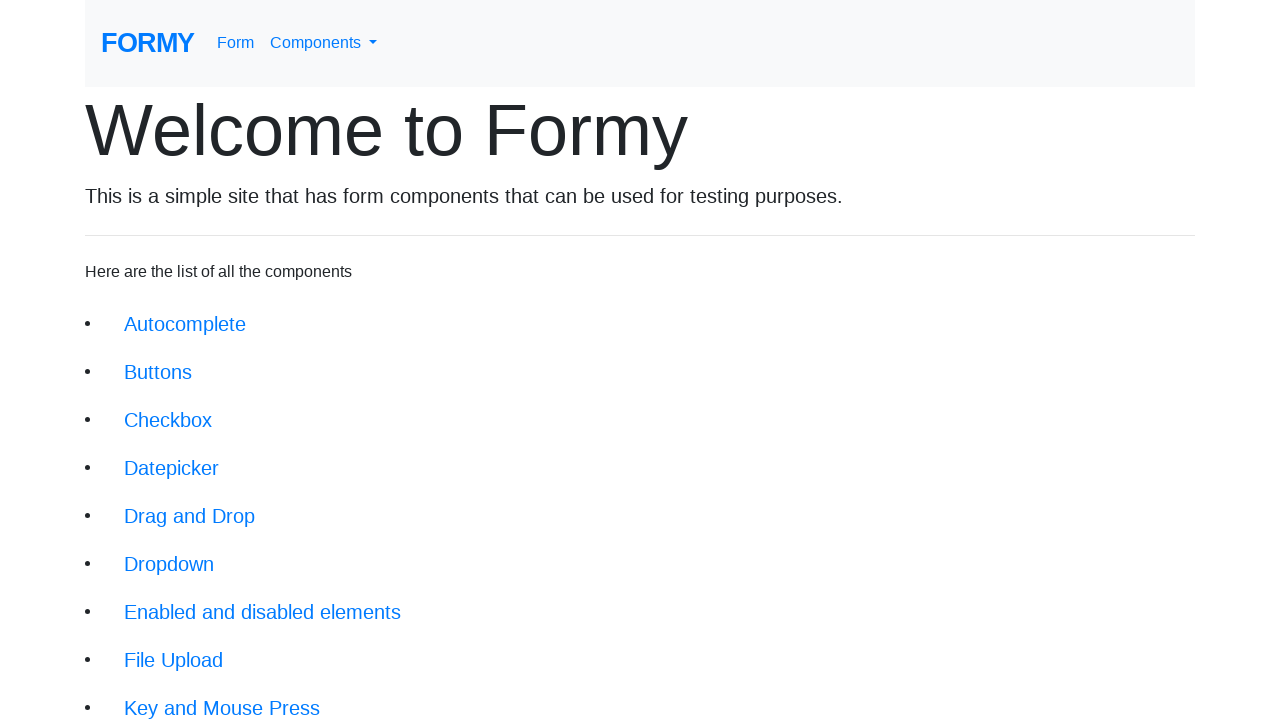

Switched back to original page using stored reference
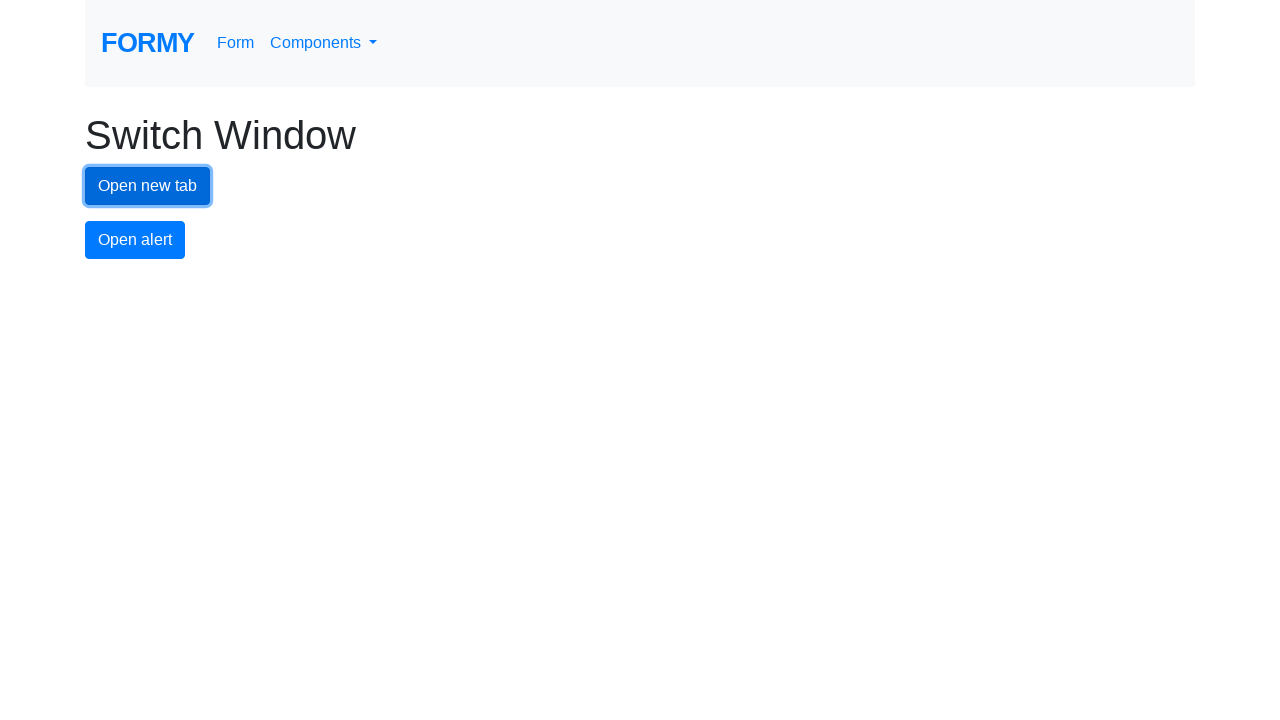

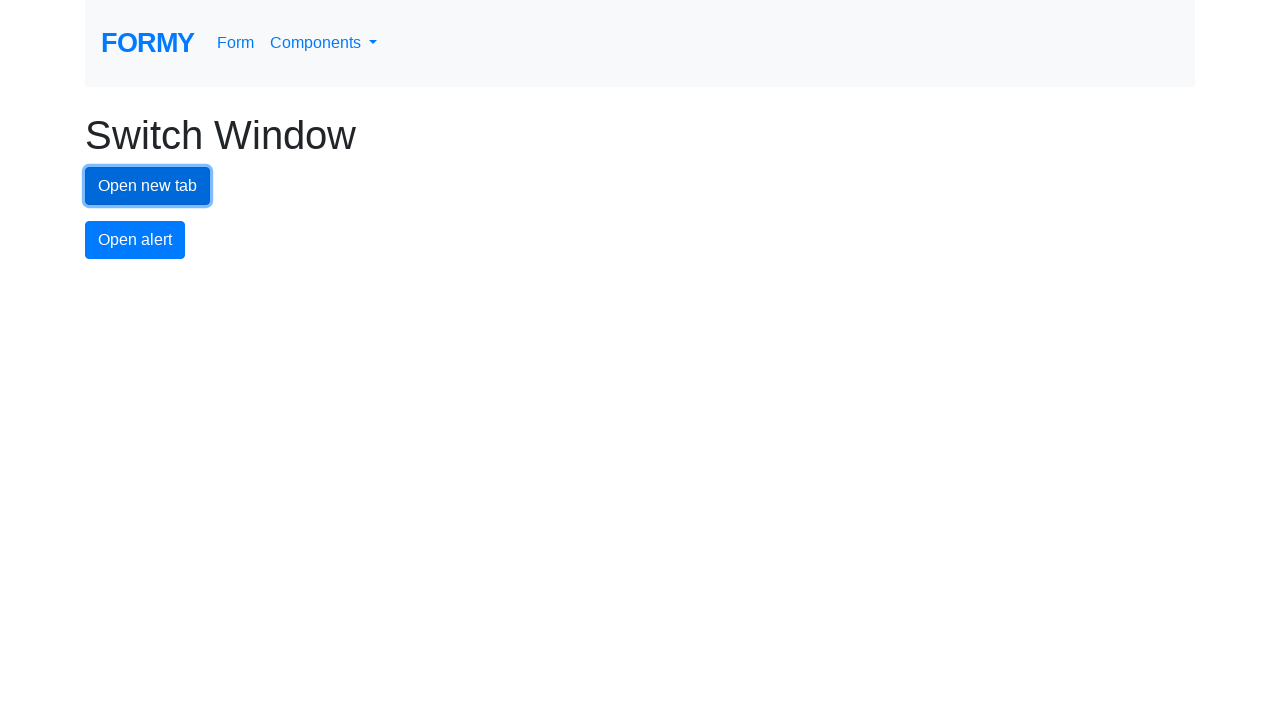